Tests the RPA Challenge form by filling in personal information fields (first name, last name, company, role, address, email, phone) and submitting the form multiple times with different data entries.

Starting URL: https://rpachallenge.com/?lang=EN

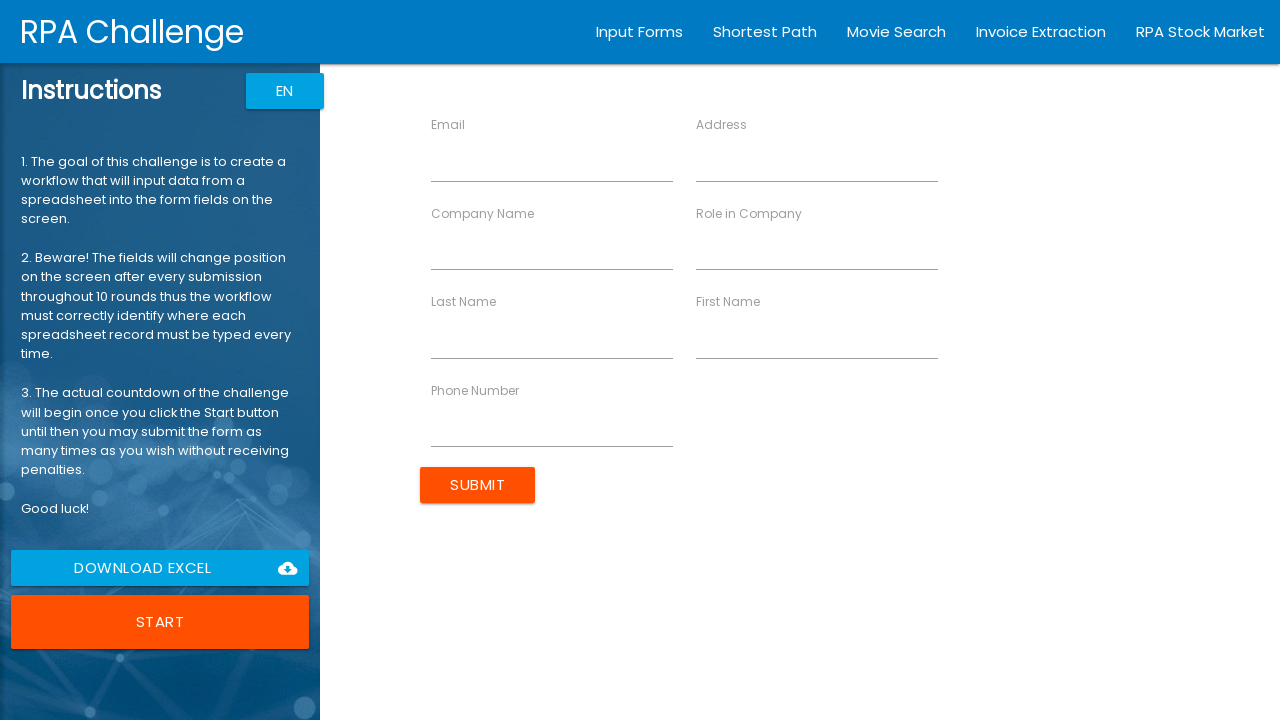

Page loaded and first name field is visible
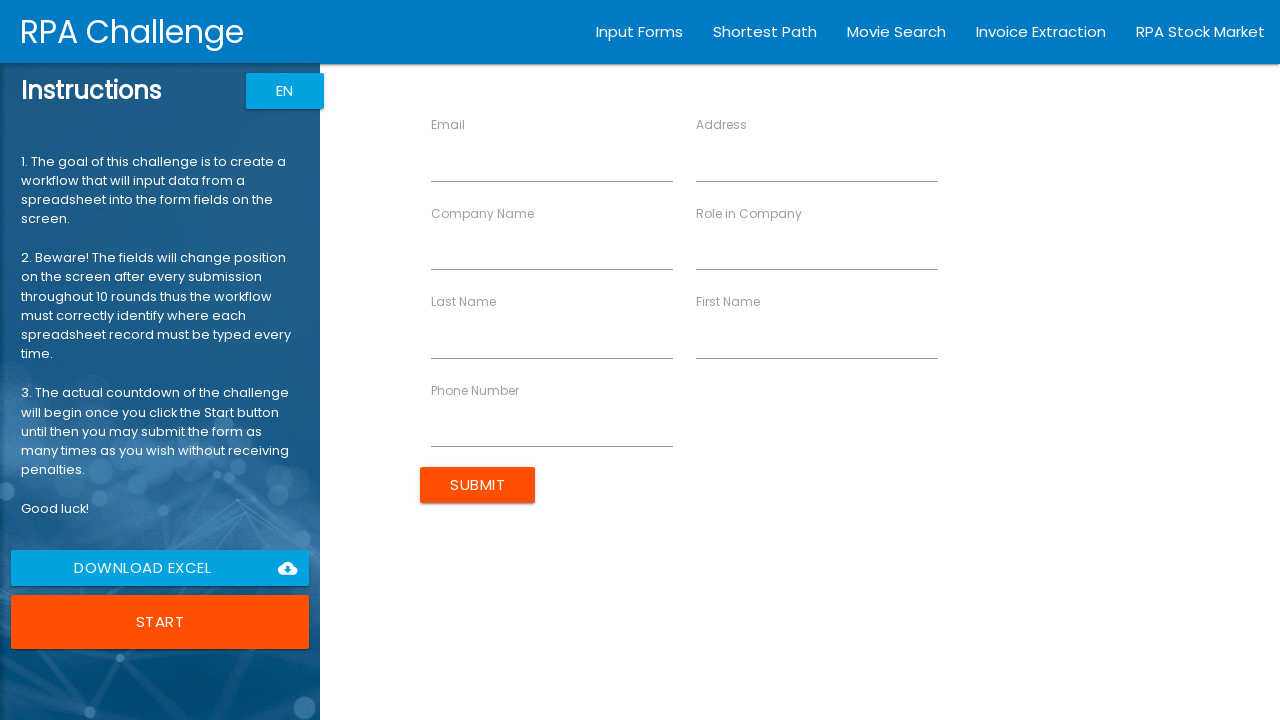

Clicked Start button to begin the RPA Challenge at (160, 622) on button:has-text('Start')
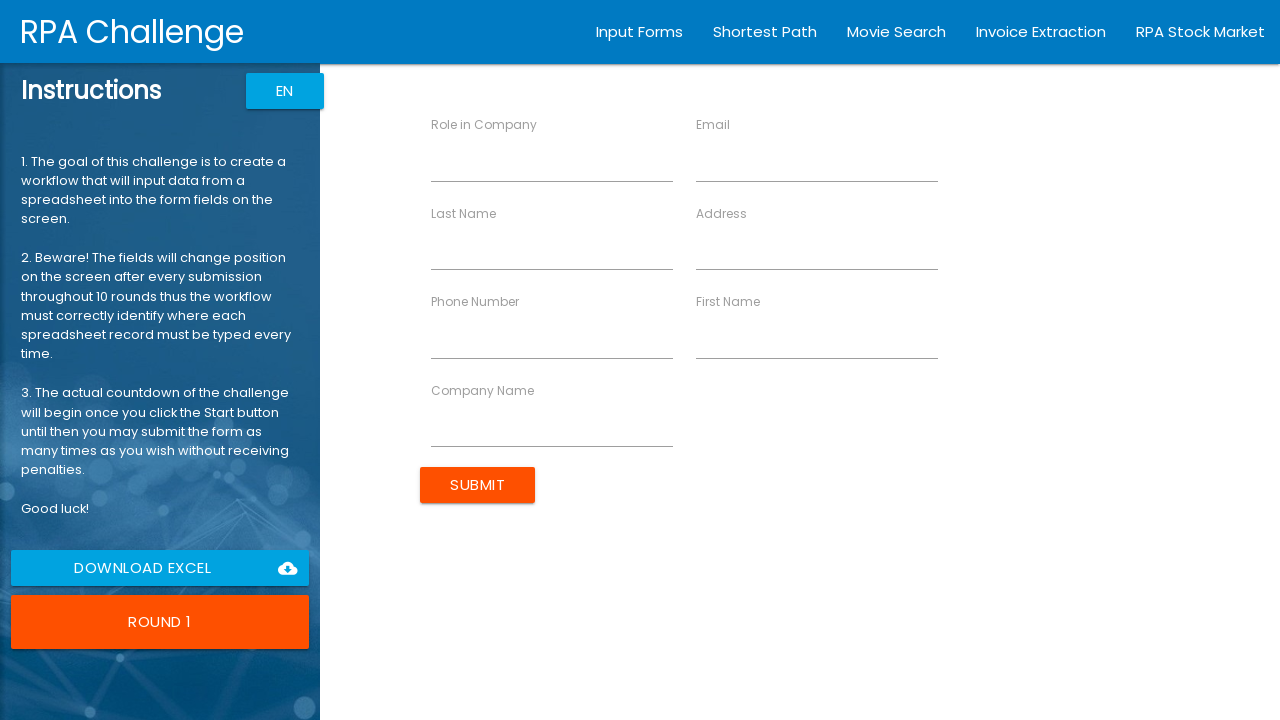

Filled first name field with 'John' on [ng-reflect-name="labelFirstName"]
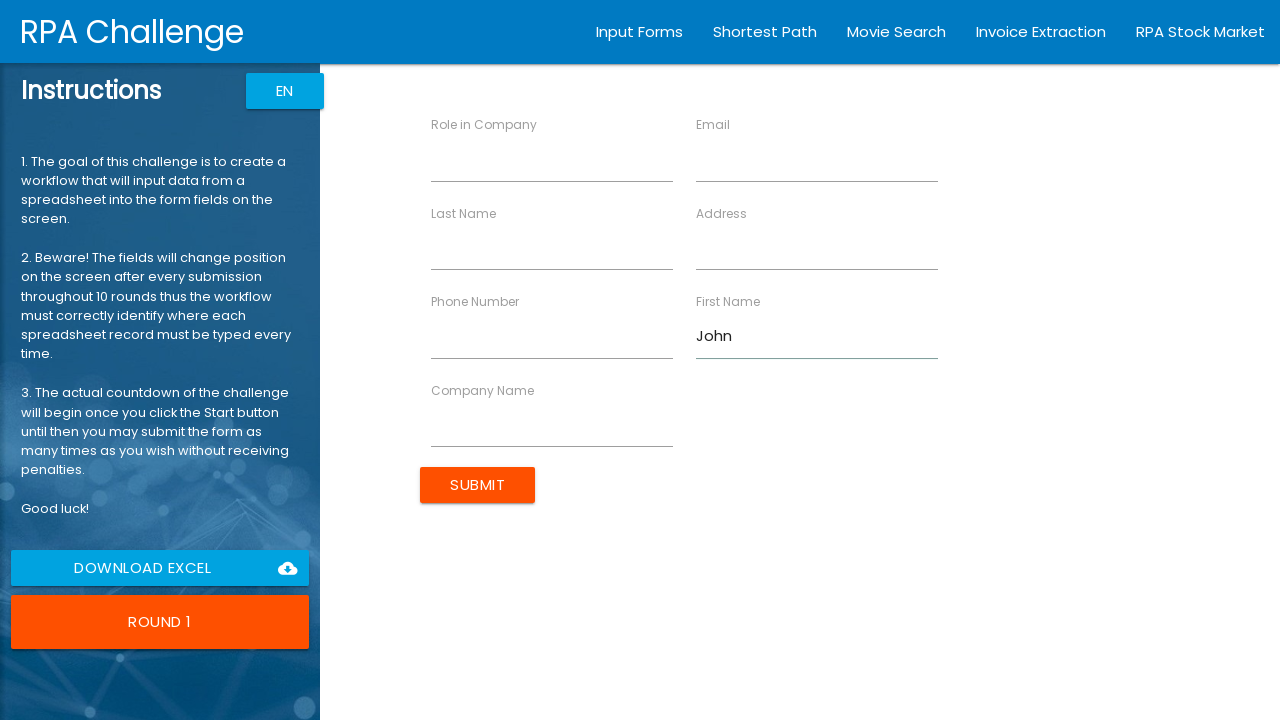

Filled last name field with 'Smith' on [ng-reflect-name="labelLastName"]
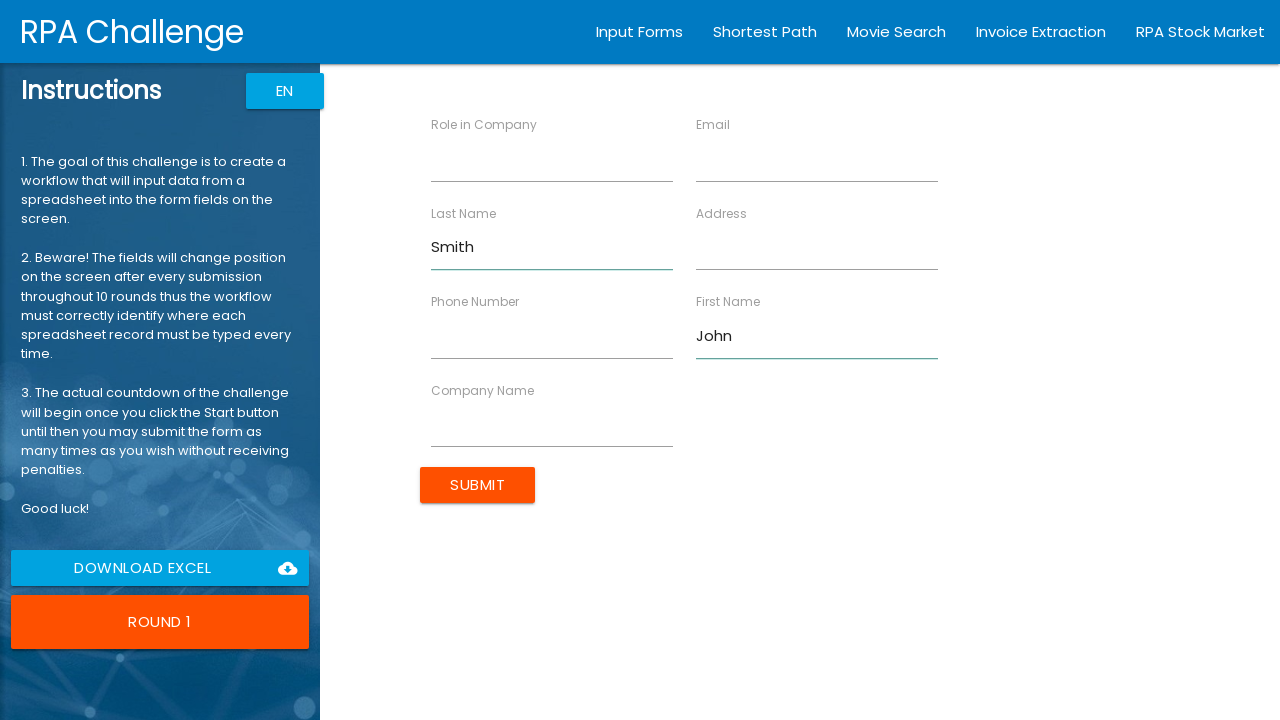

Filled company name field with 'TechCorp Inc' on [ng-reflect-name="labelCompanyName"]
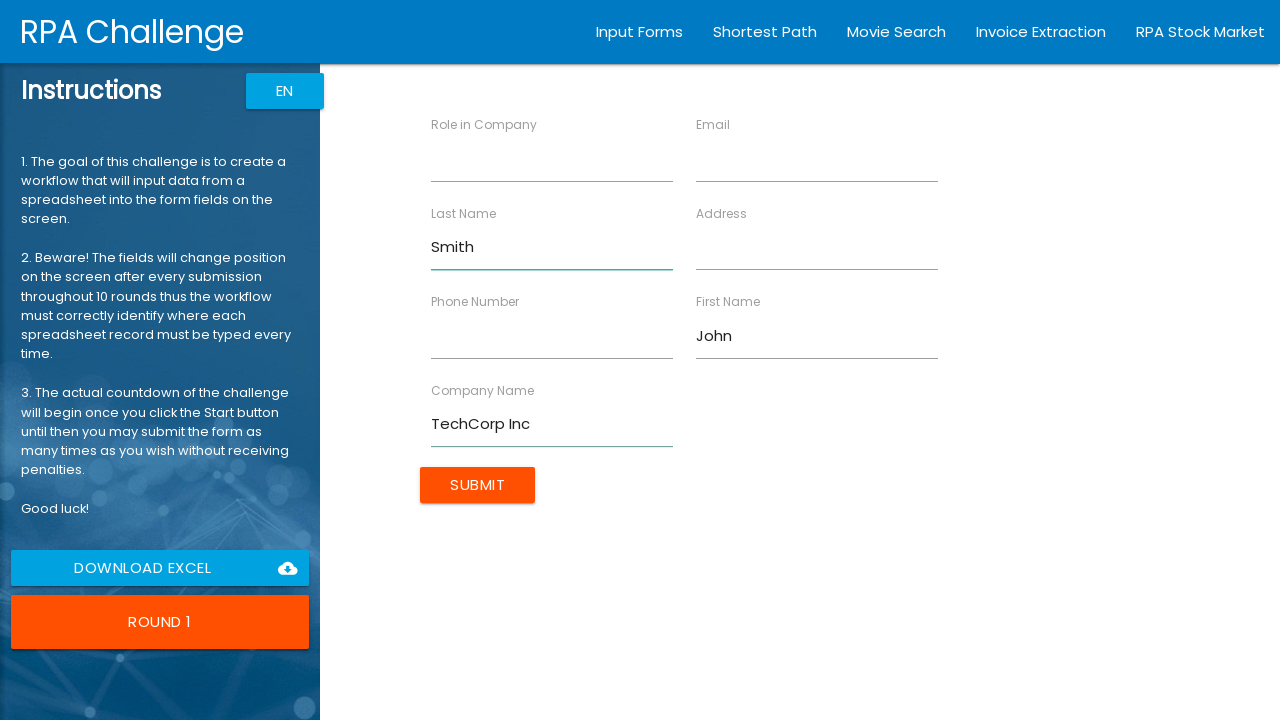

Filled role field with 'Software Engineer' on [ng-reflect-name="labelRole"]
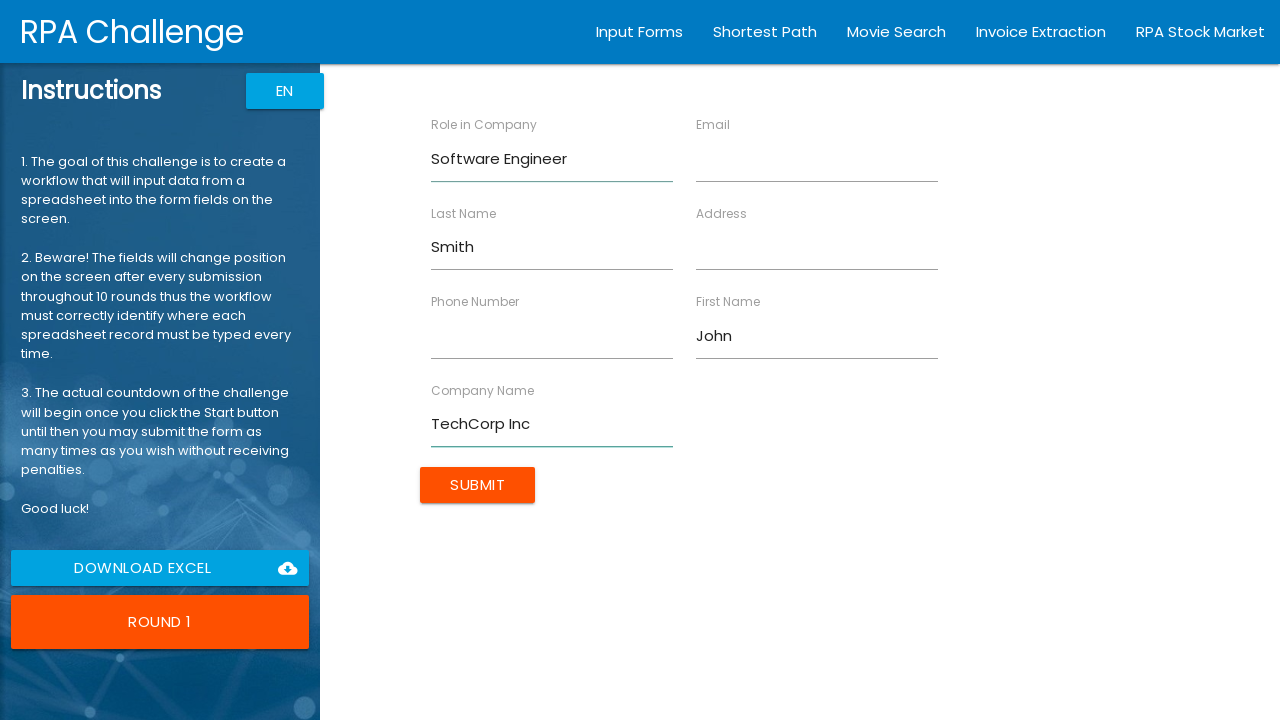

Filled address field with '123 Main Street, Boston, MA 02101' on [ng-reflect-name="labelAddress"]
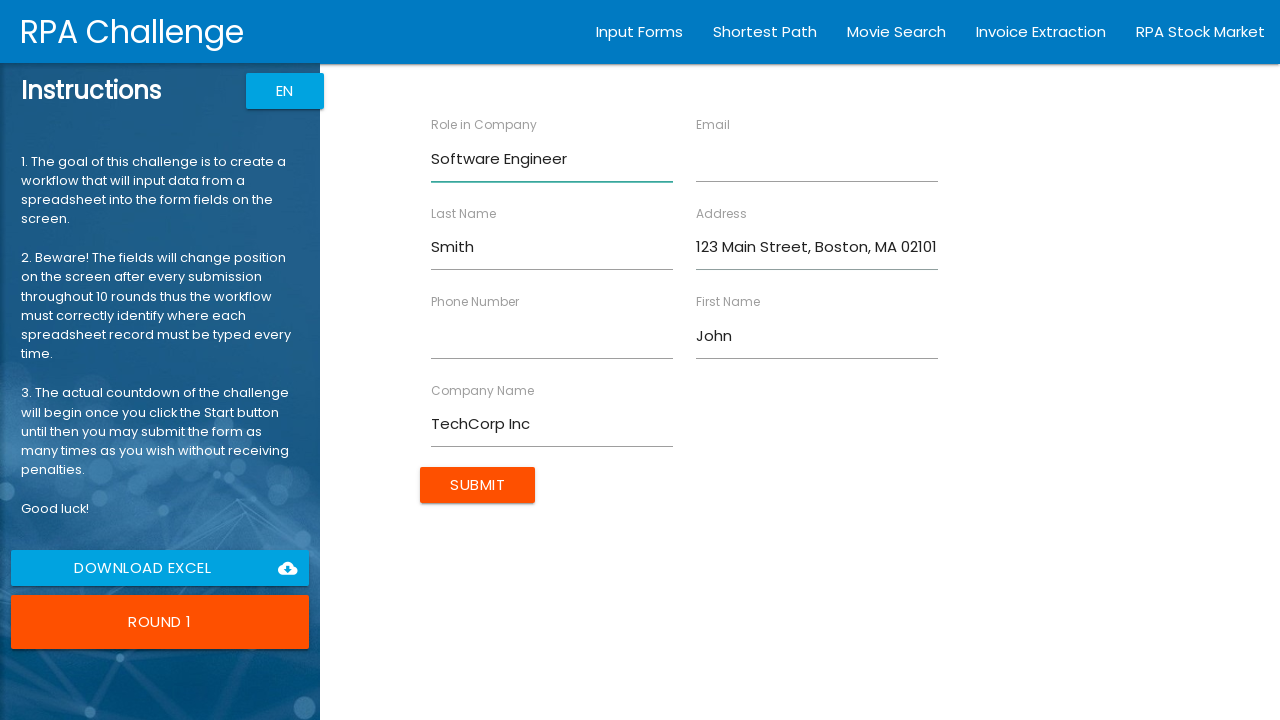

Filled email field with 'john.smith@techcorp.com' on [ng-reflect-name="labelEmail"]
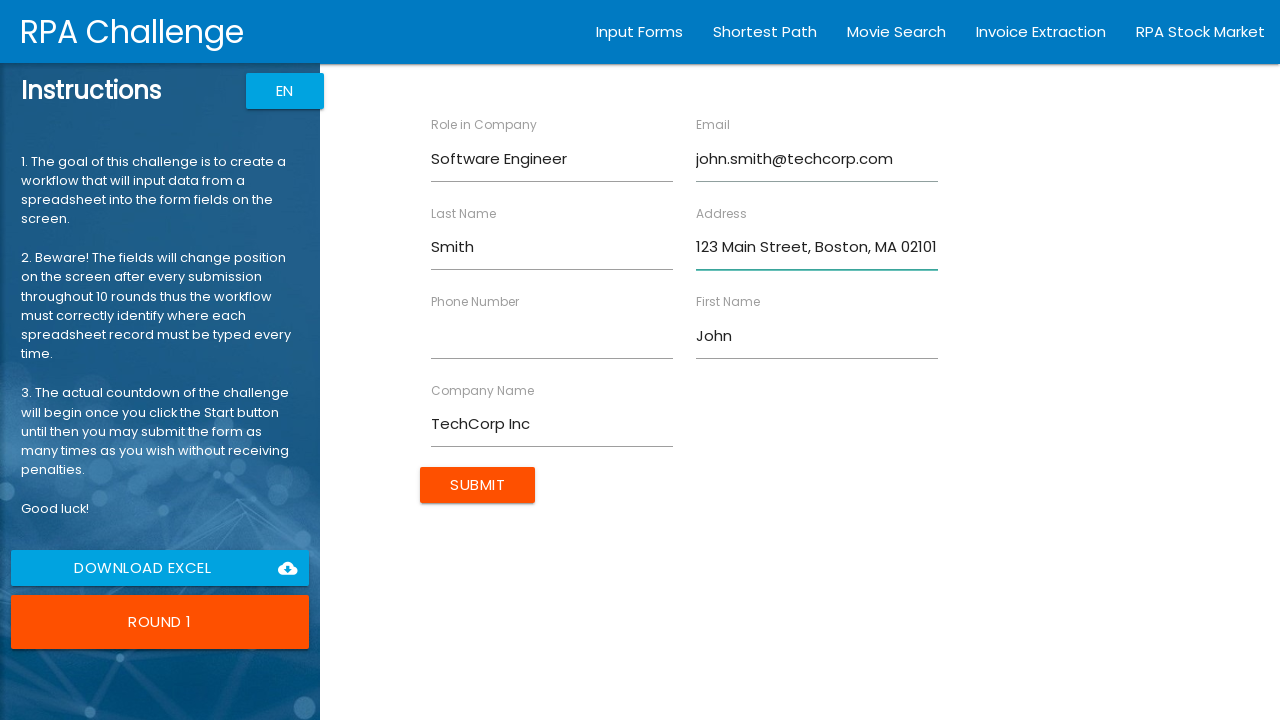

Filled phone field with '5551234567' on [ng-reflect-name="labelPhone"]
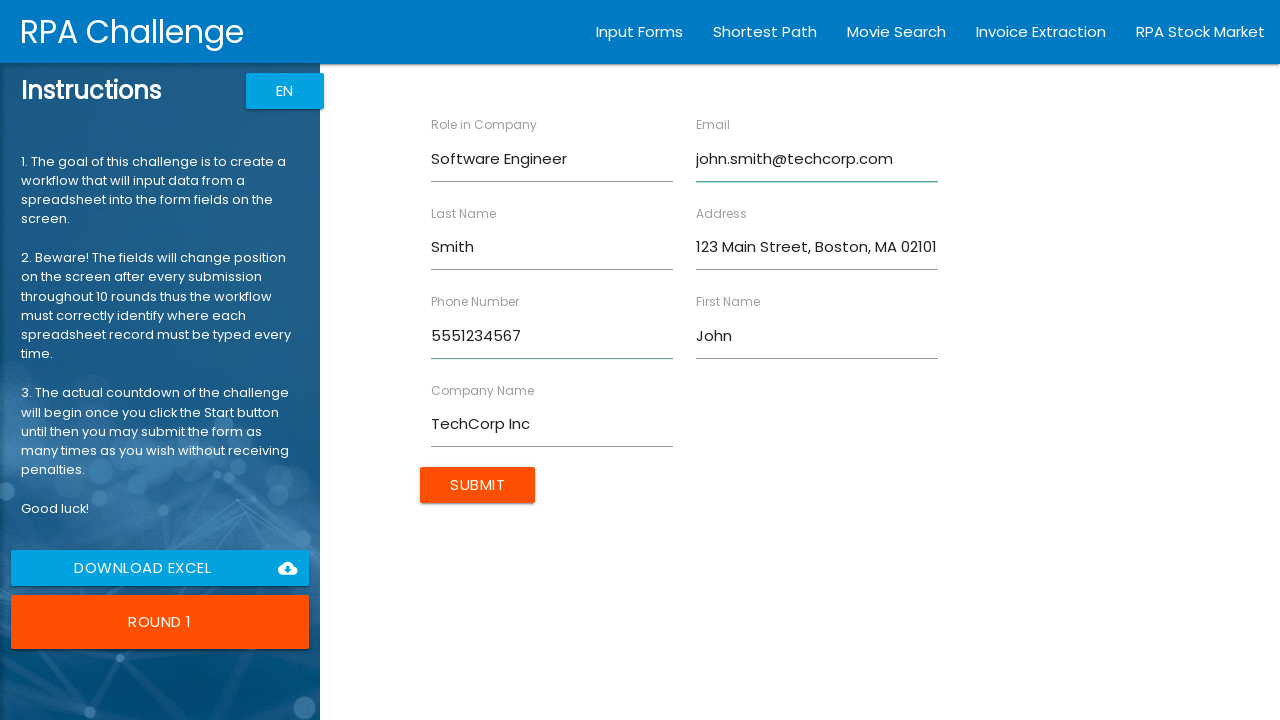

Clicked submit button to submit form entry for John Smith at (478, 485) on .btn.uiColorButton
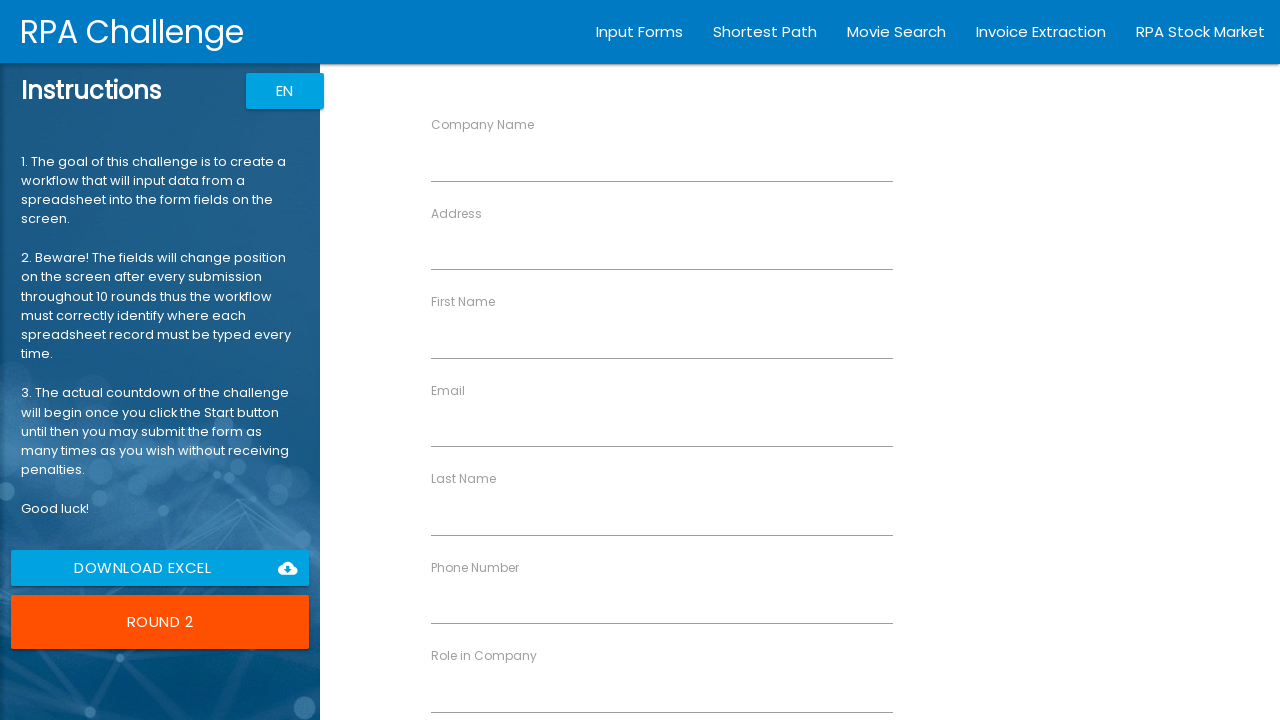

Waited for form to reset
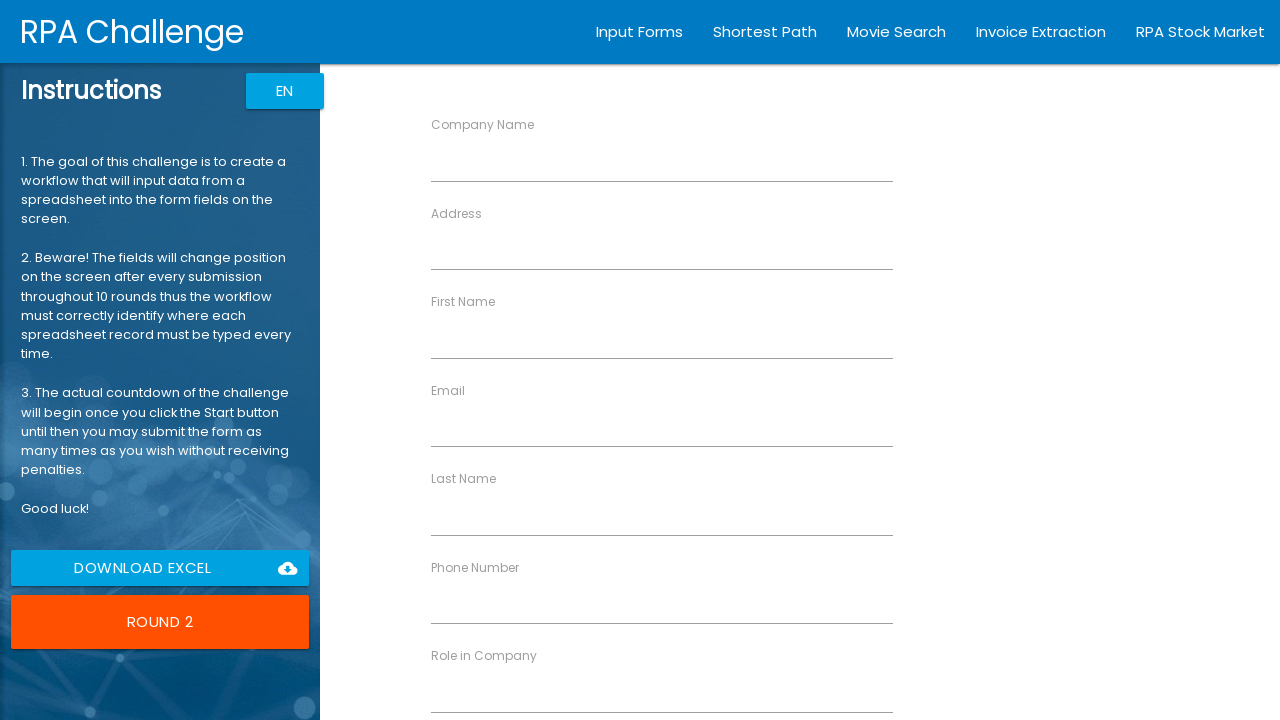

Filled first name field with 'Maria' on [ng-reflect-name="labelFirstName"]
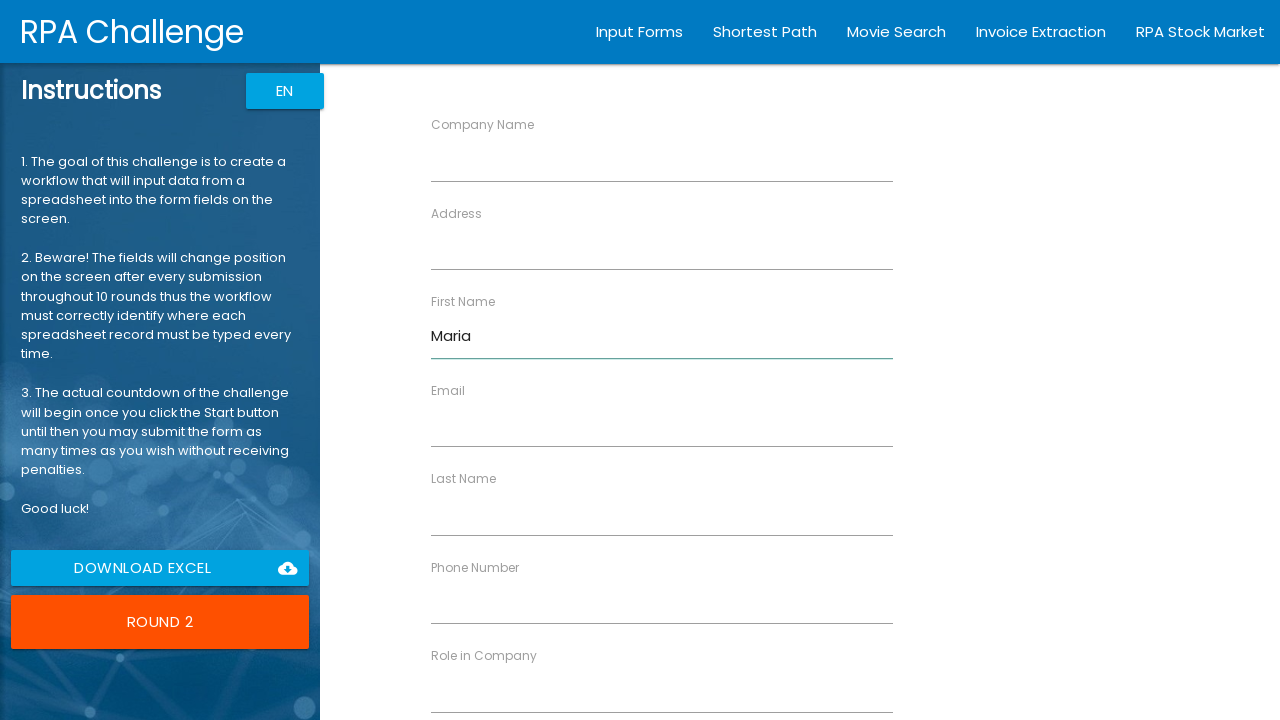

Filled last name field with 'Garcia' on [ng-reflect-name="labelLastName"]
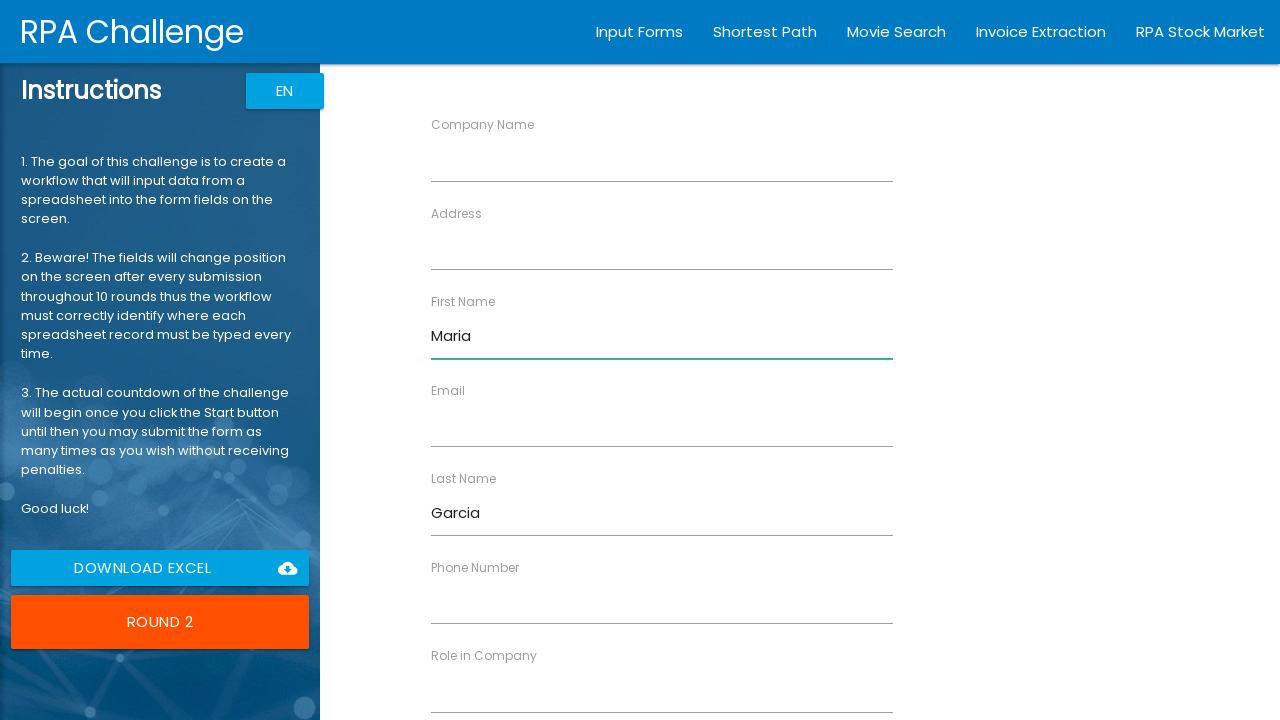

Filled company name field with 'DataSoft LLC' on [ng-reflect-name="labelCompanyName"]
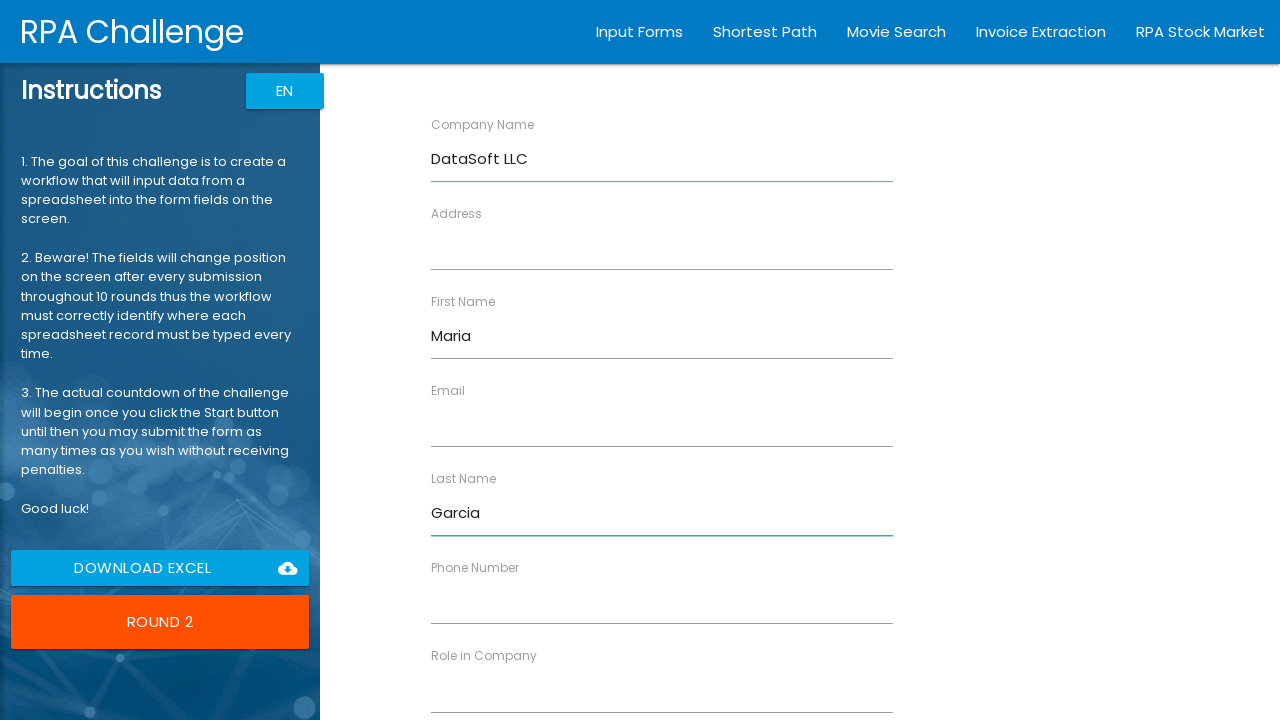

Filled role field with 'Project Manager' on [ng-reflect-name="labelRole"]
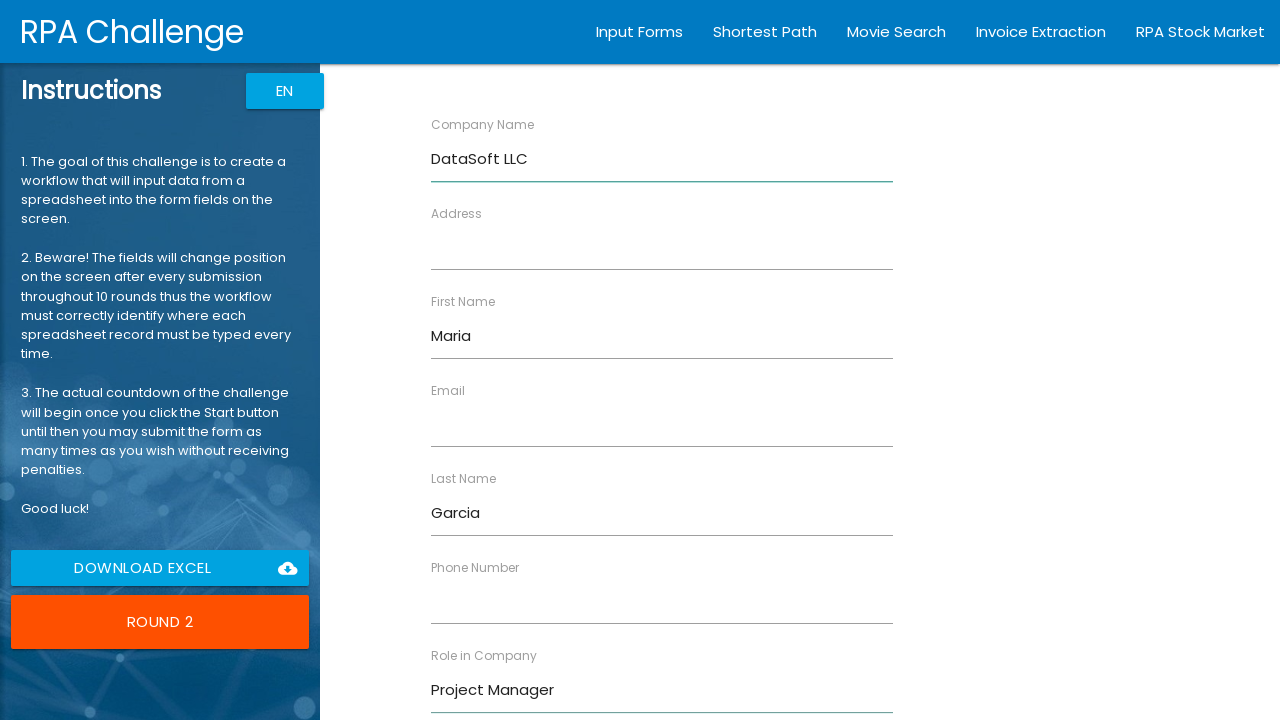

Filled address field with '456 Oak Avenue, San Francisco, CA 94102' on [ng-reflect-name="labelAddress"]
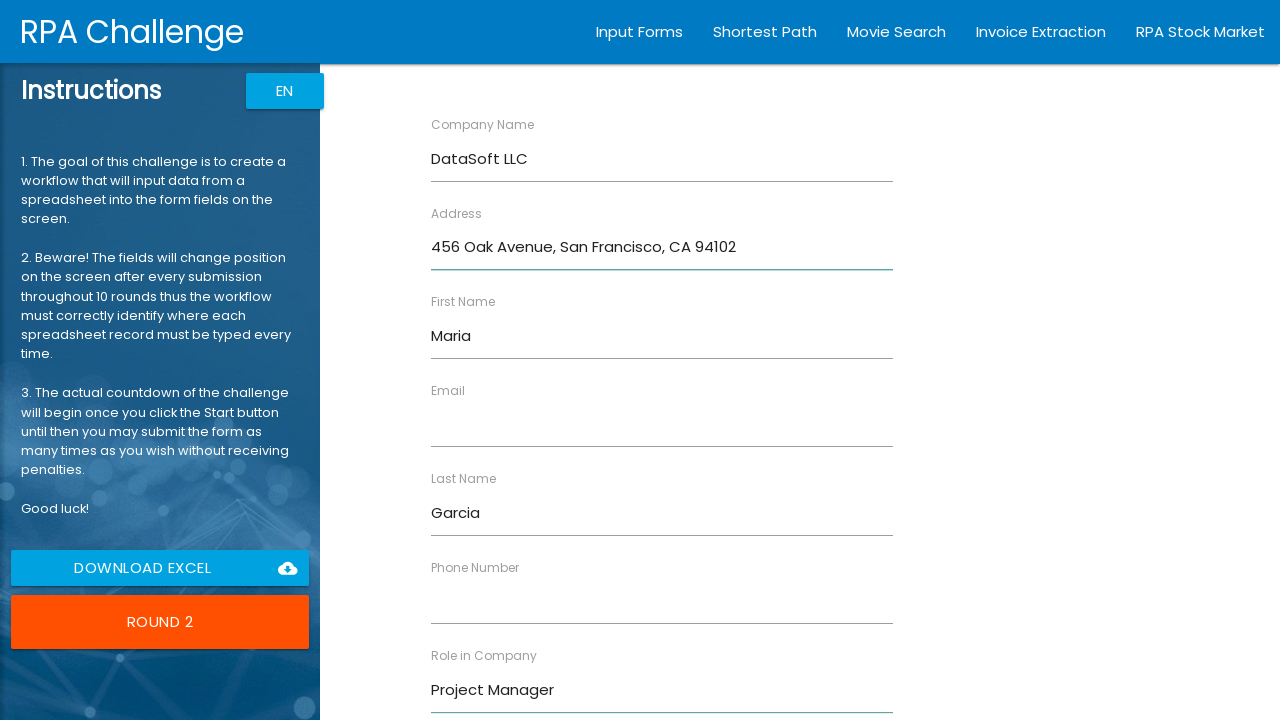

Filled email field with 'maria.garcia@datasoft.com' on [ng-reflect-name="labelEmail"]
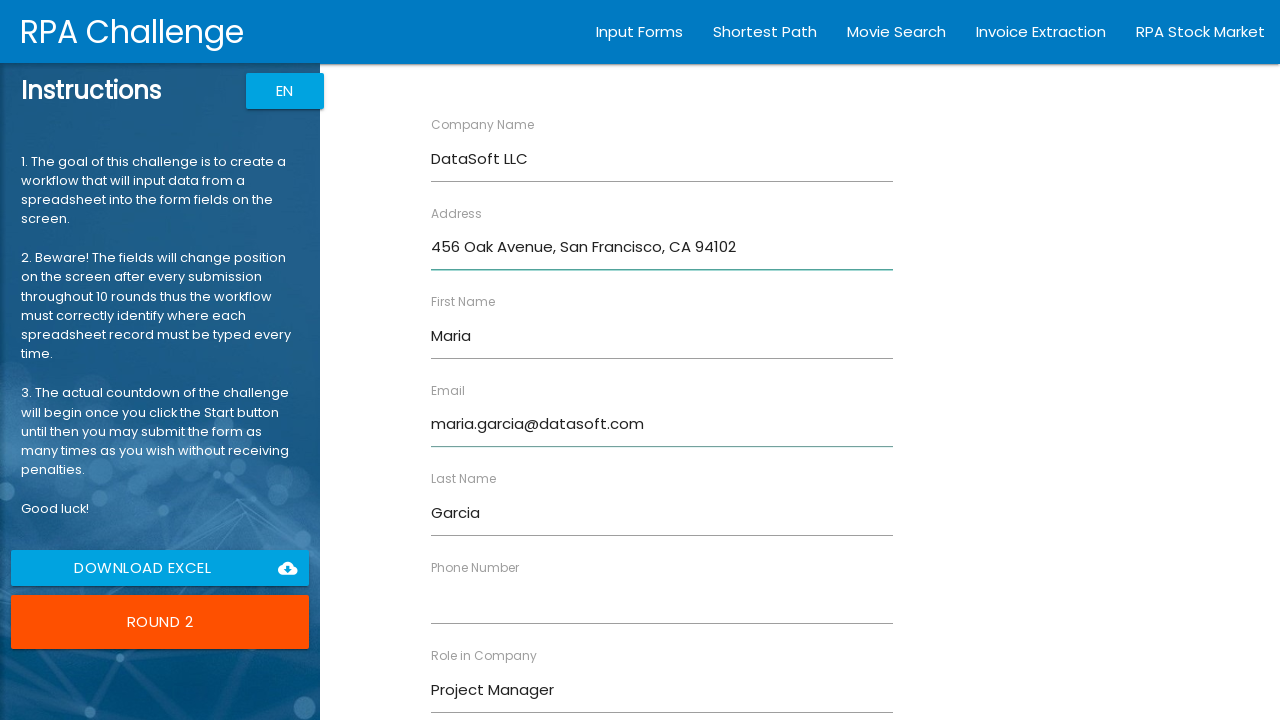

Filled phone field with '5559876543' on [ng-reflect-name="labelPhone"]
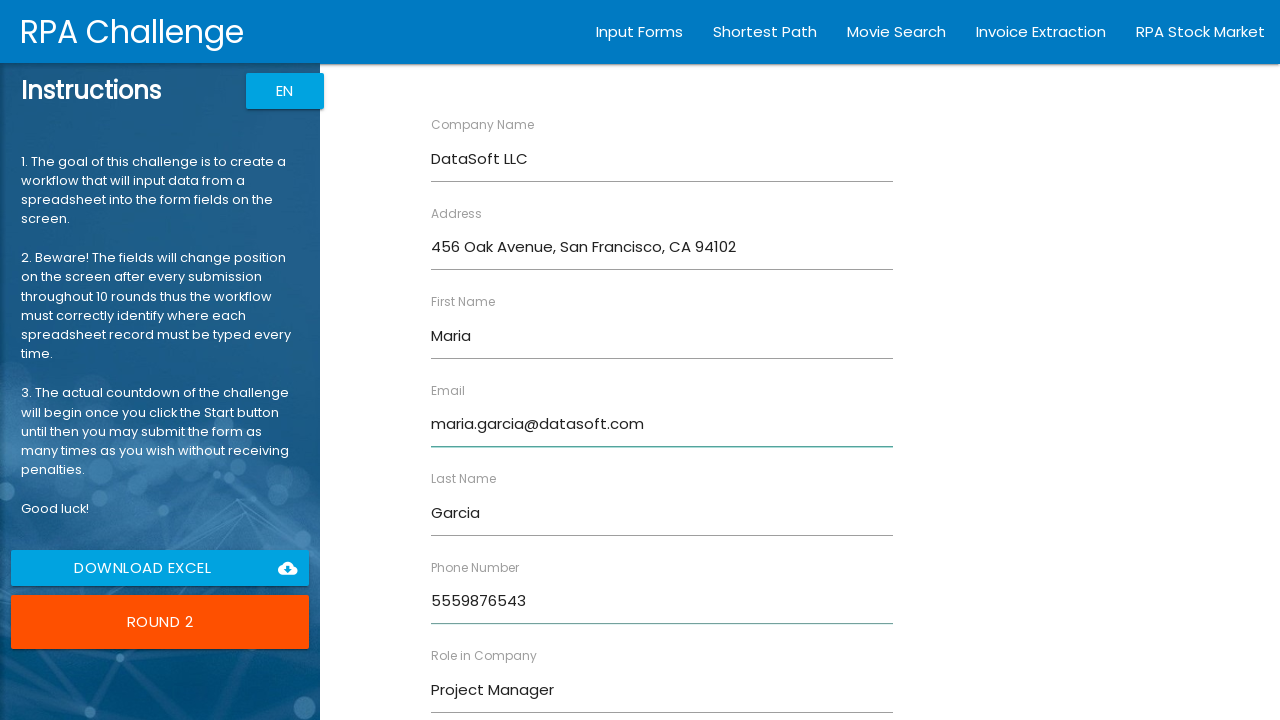

Clicked submit button to submit form entry for Maria Garcia at (478, 688) on .btn.uiColorButton
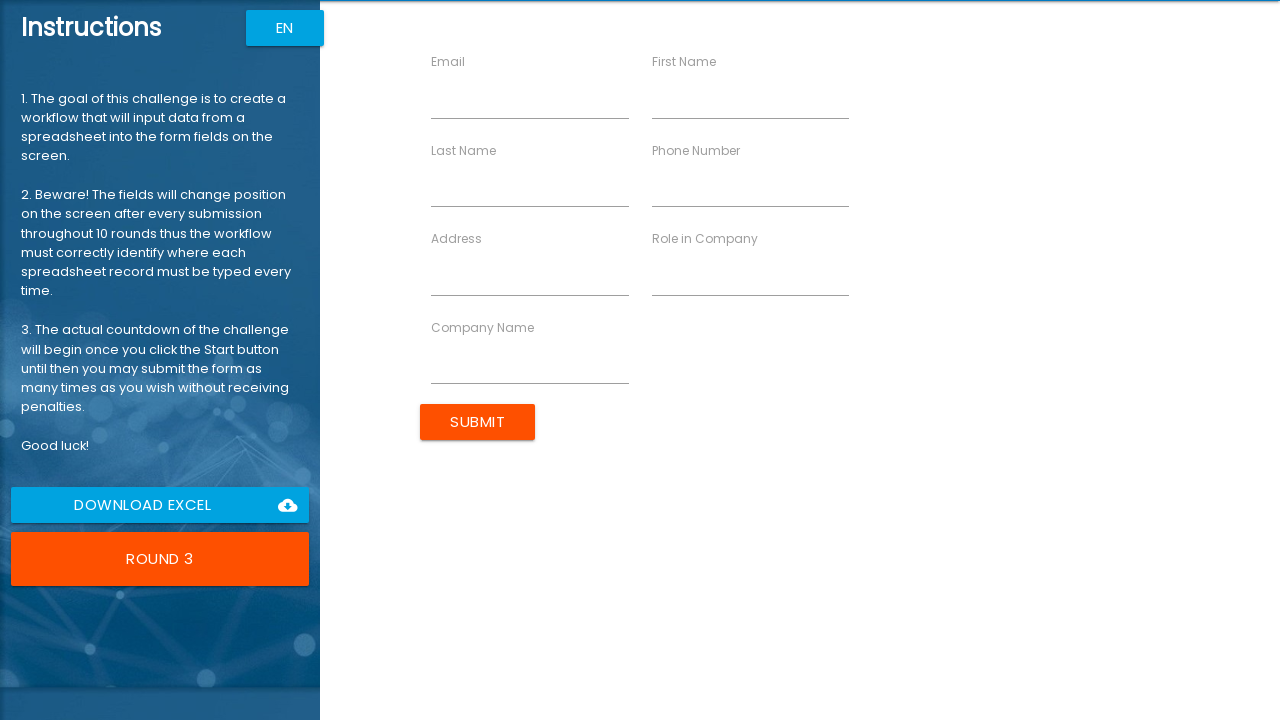

Waited for form to reset
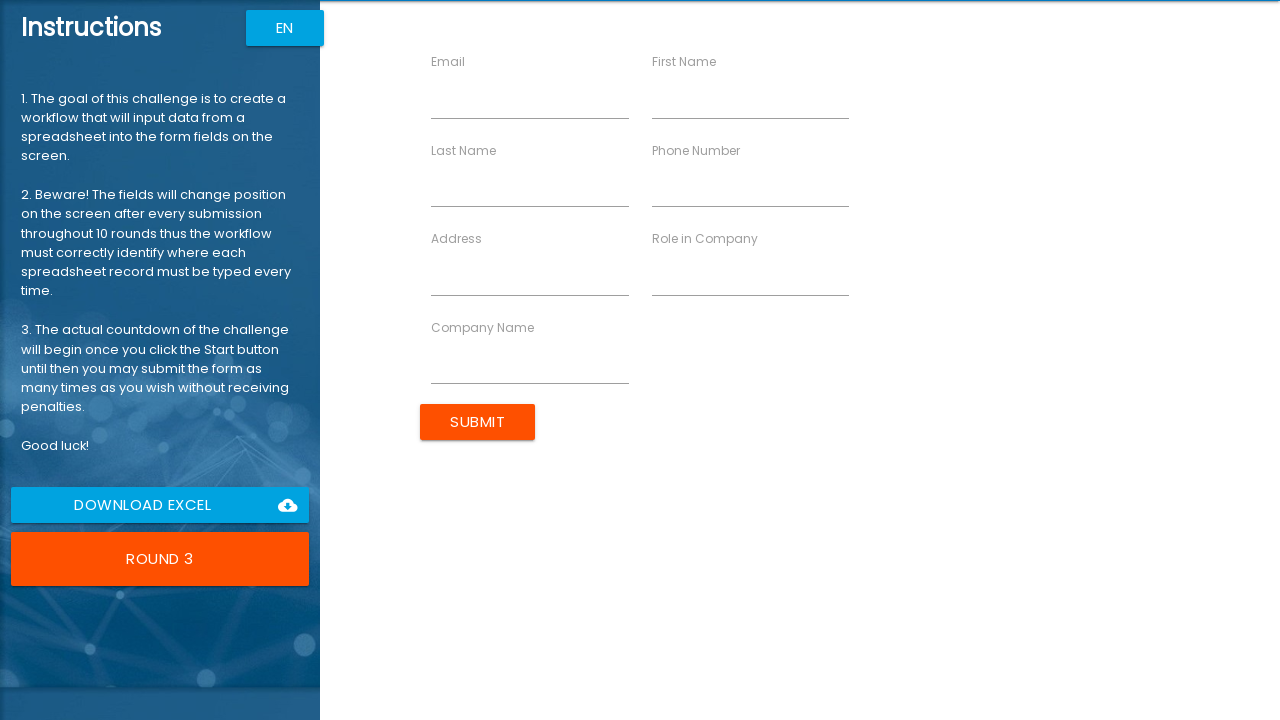

Filled first name field with 'Robert' on [ng-reflect-name="labelFirstName"]
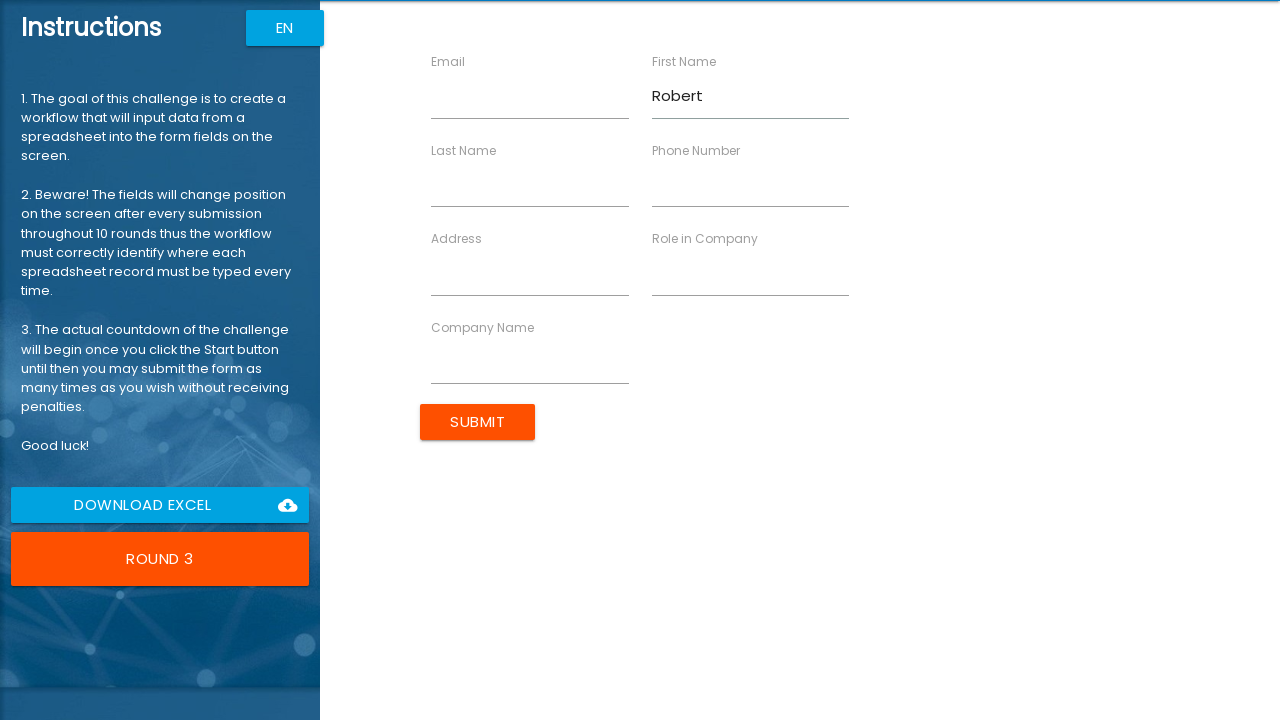

Filled last name field with 'Johnson' on [ng-reflect-name="labelLastName"]
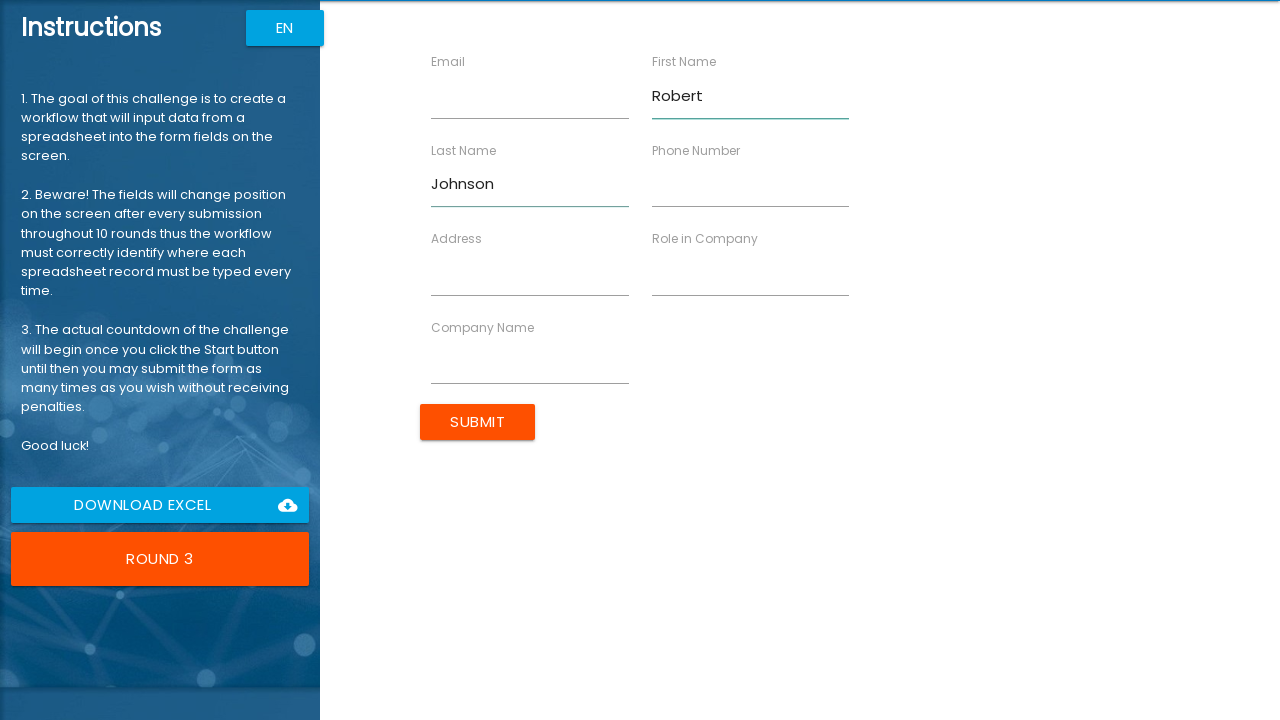

Filled company name field with 'CloudNine Systems' on [ng-reflect-name="labelCompanyName"]
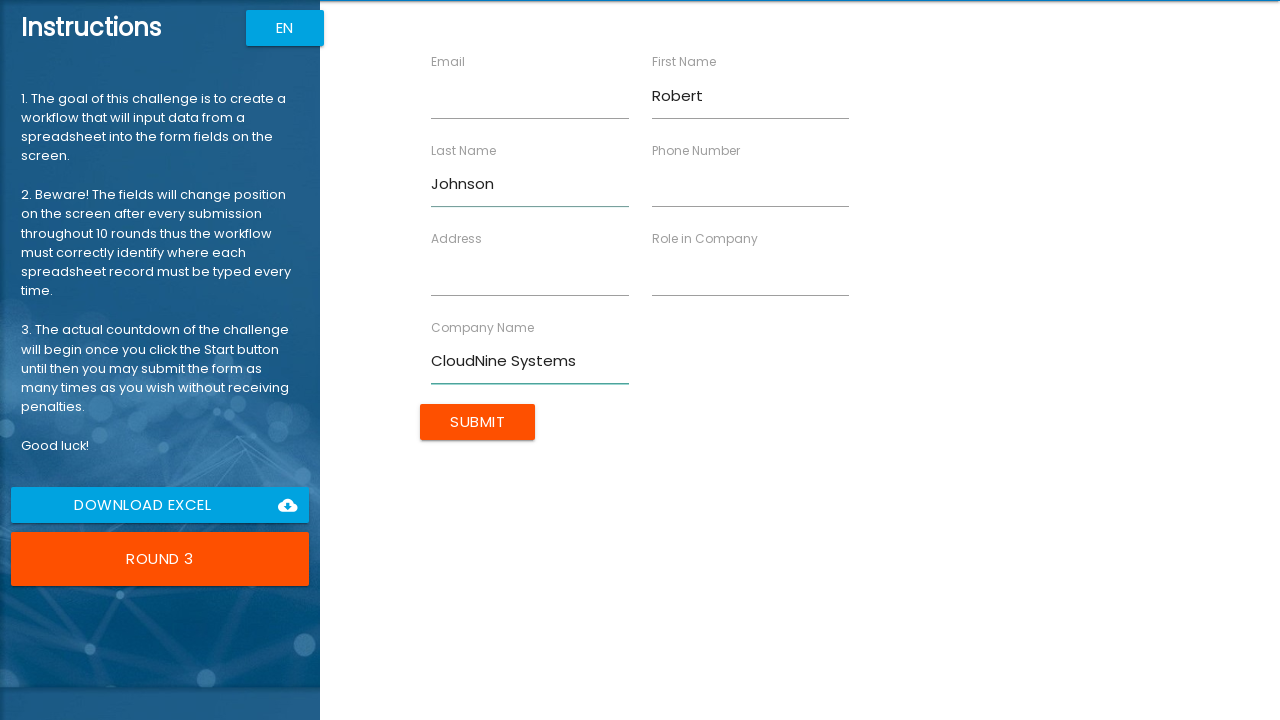

Filled role field with 'Data Analyst' on [ng-reflect-name="labelRole"]
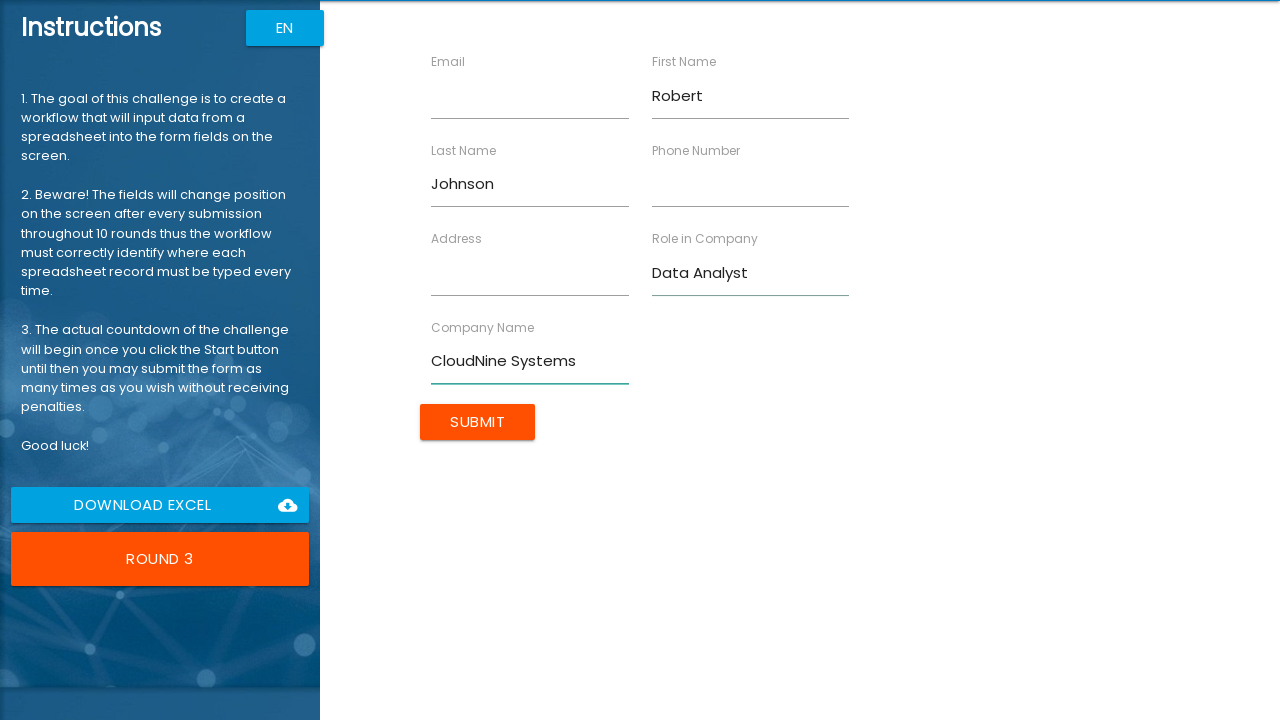

Filled address field with '789 Pine Road, Seattle, WA 98101' on [ng-reflect-name="labelAddress"]
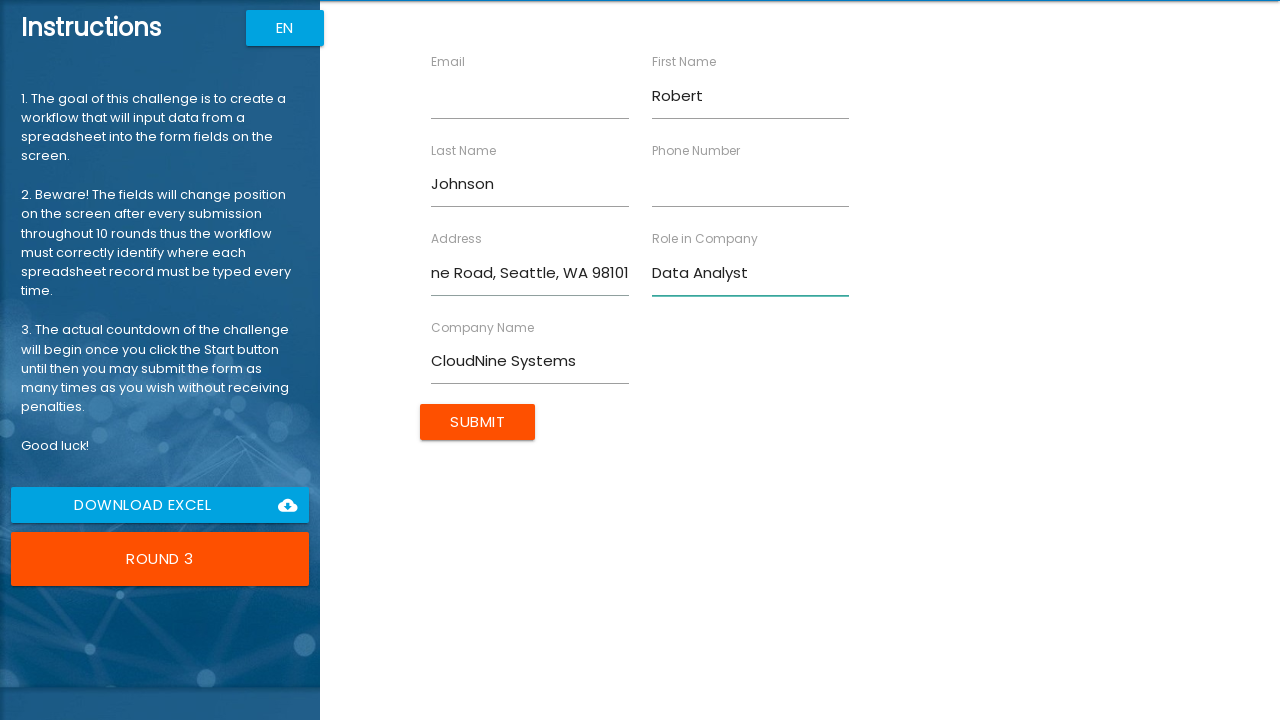

Filled email field with 'robert.johnson@cloudnine.com' on [ng-reflect-name="labelEmail"]
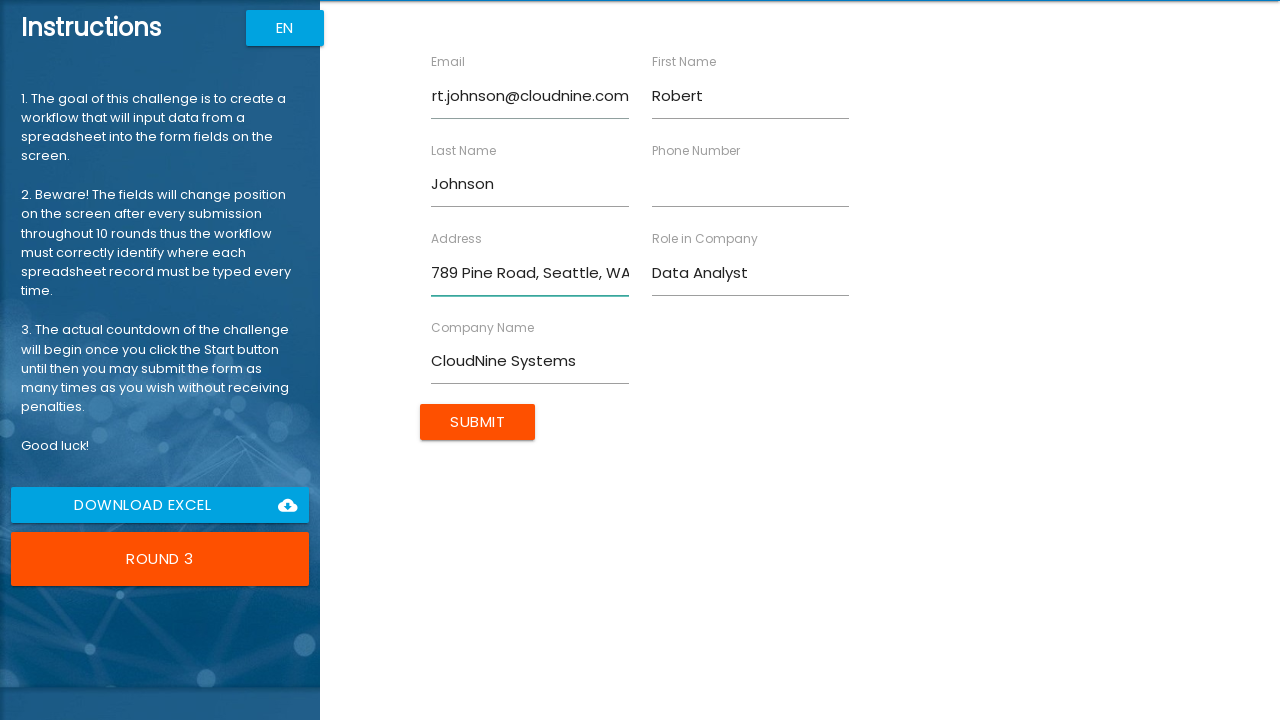

Filled phone field with '5554567890' on [ng-reflect-name="labelPhone"]
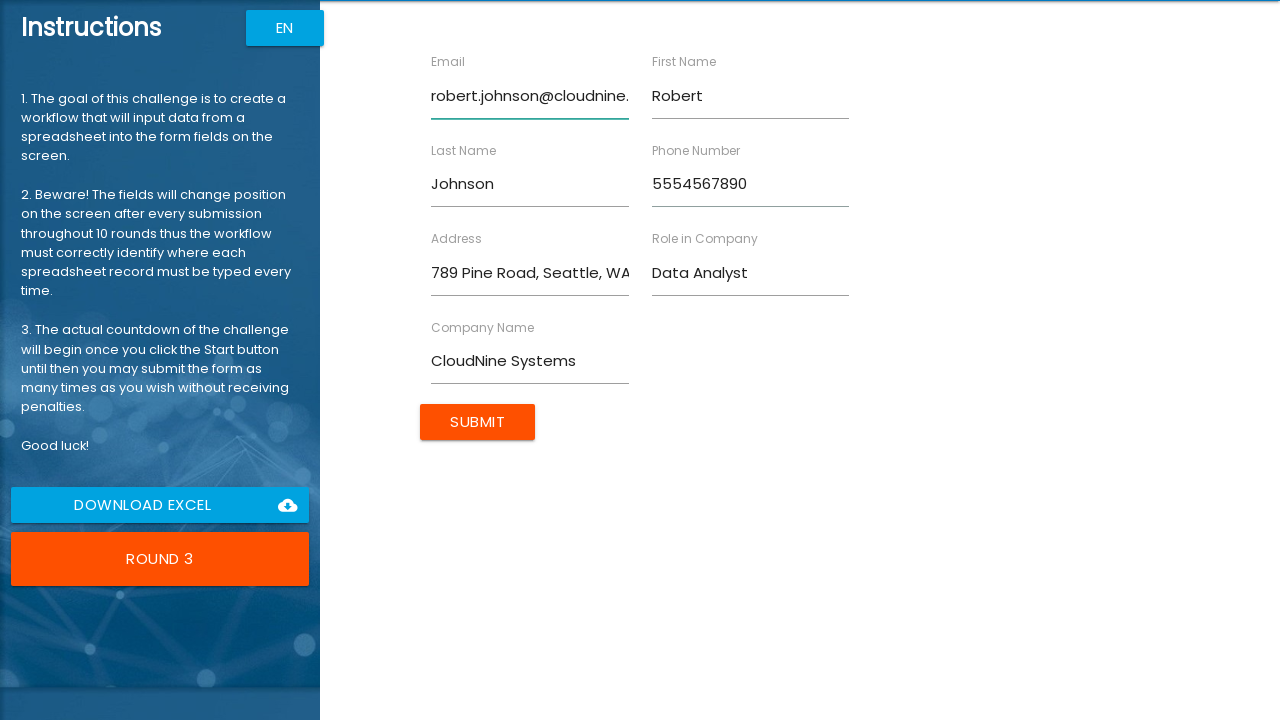

Clicked submit button to submit form entry for Robert Johnson at (478, 422) on .btn.uiColorButton
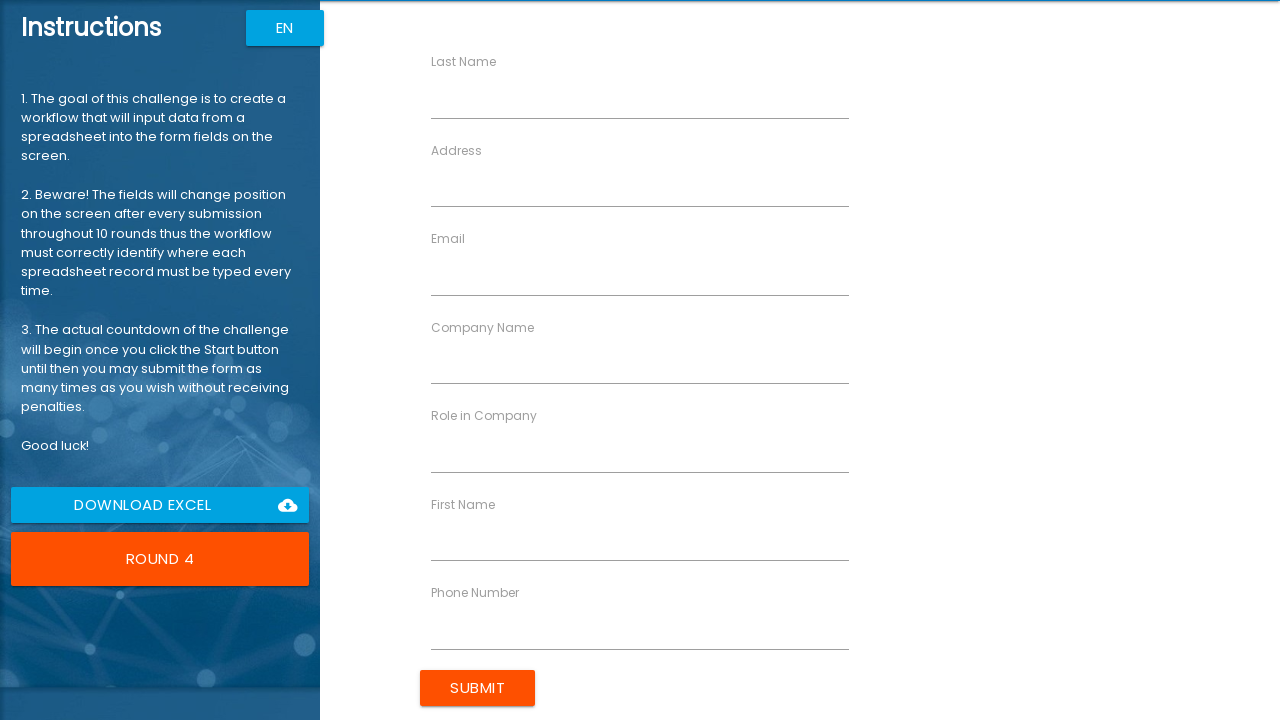

Waited for form to reset
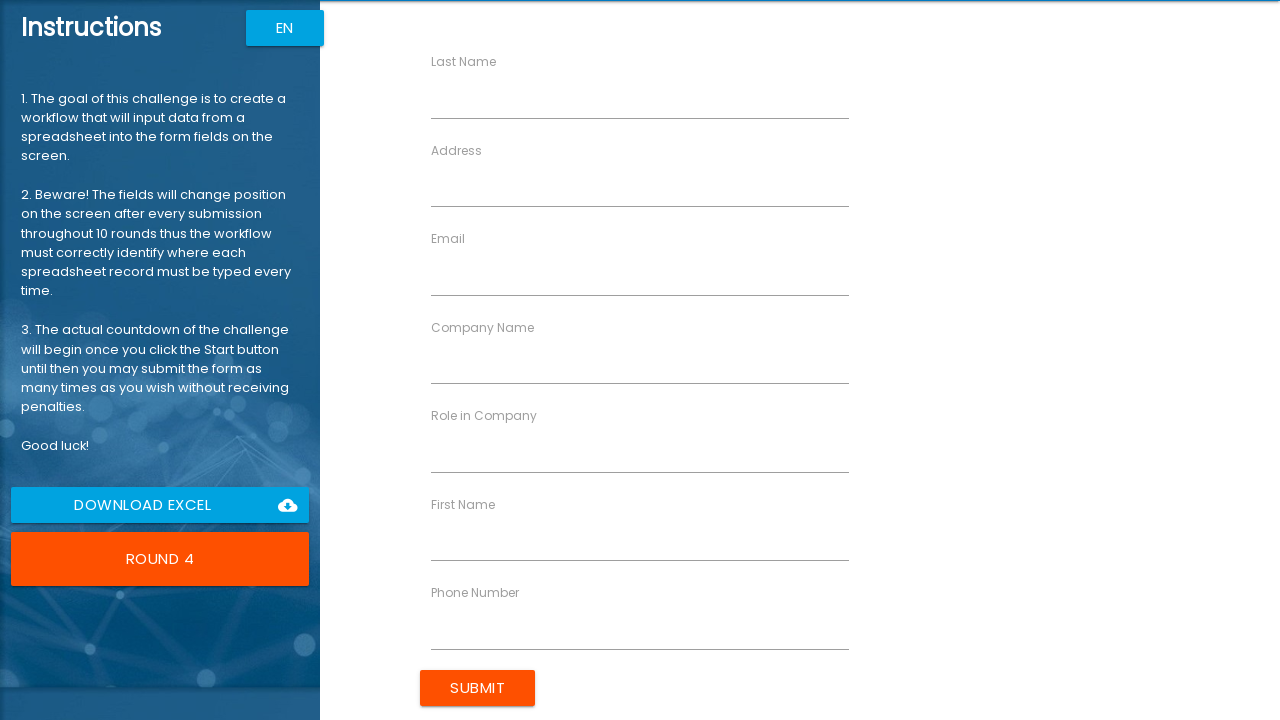

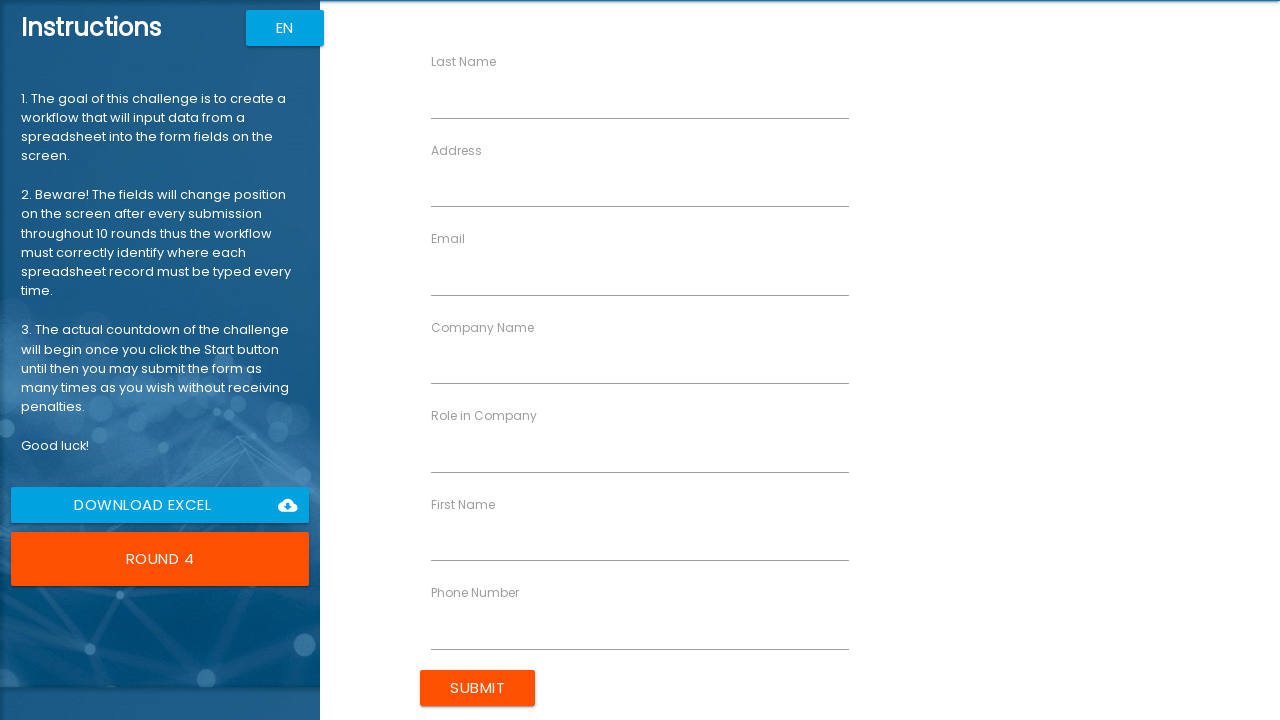